Tests navigation on Real Python website by clicking the library dropdown menu, selecting a menu item, then testing browser back and forward navigation.

Starting URL: https://realpython.com/

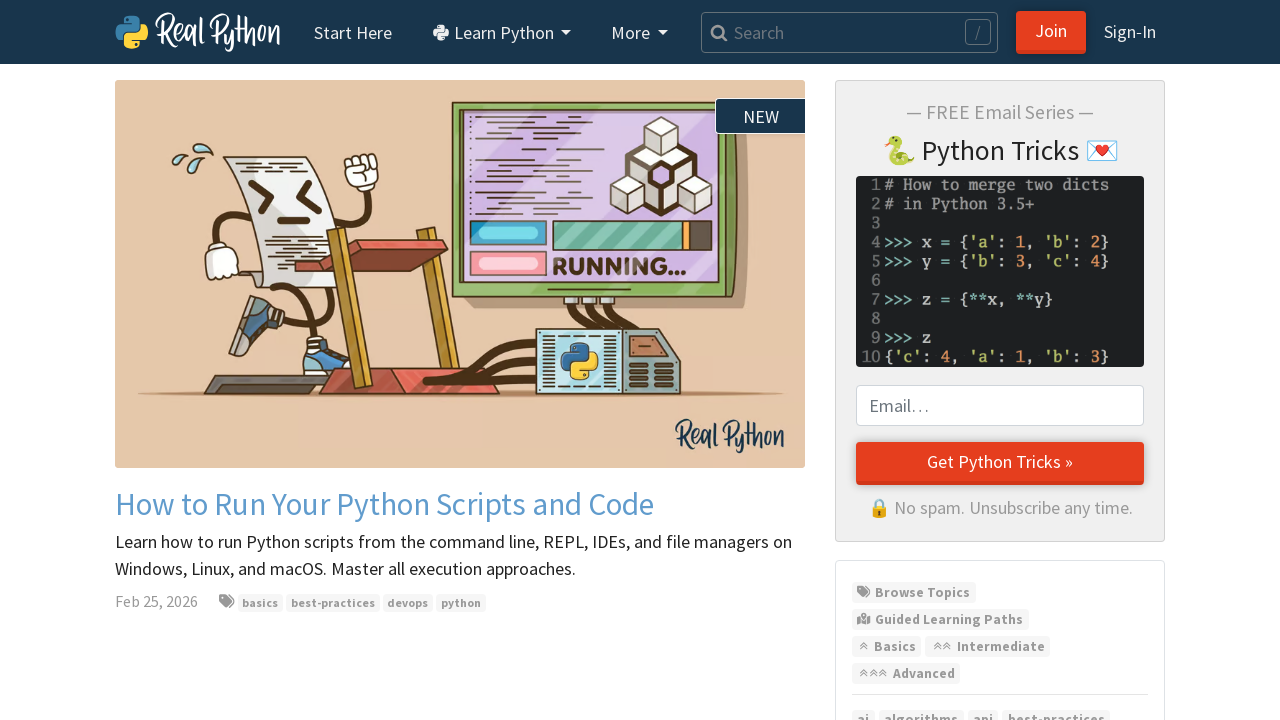

Library dropdown menu selector became visible
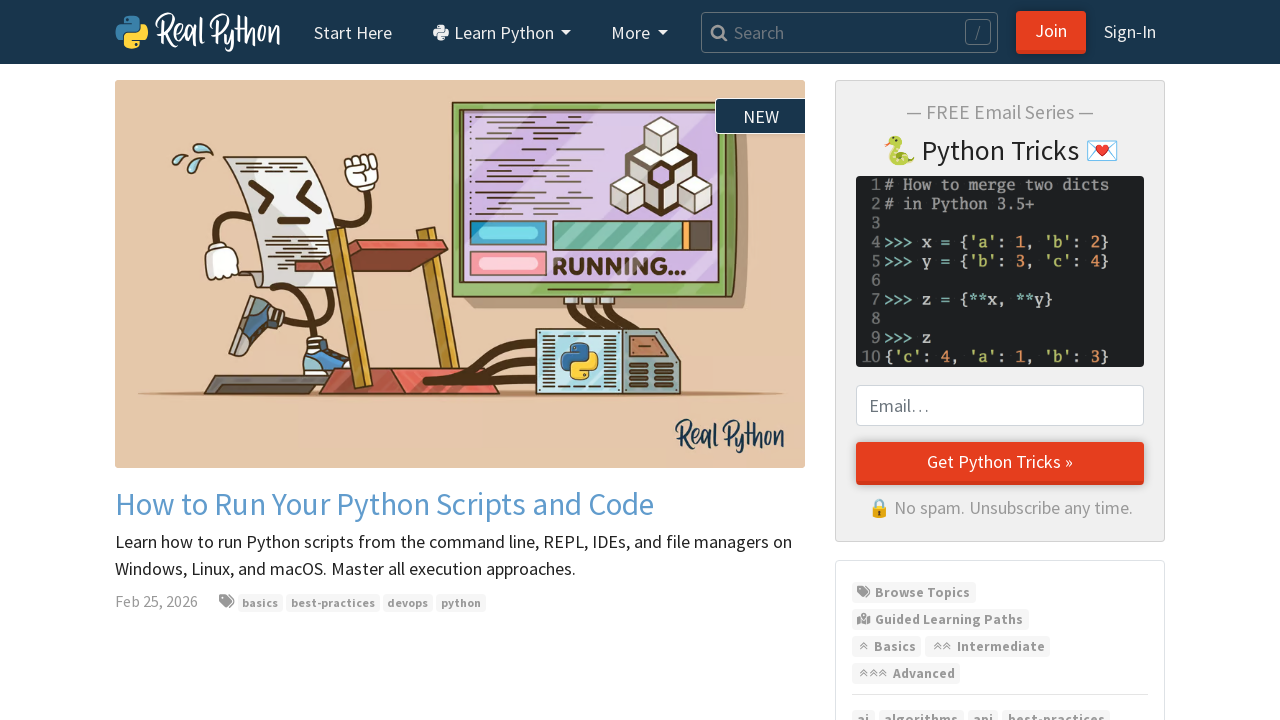

Clicked on the library dropdown menu at (502, 32) on #navbarDropdownLibrary
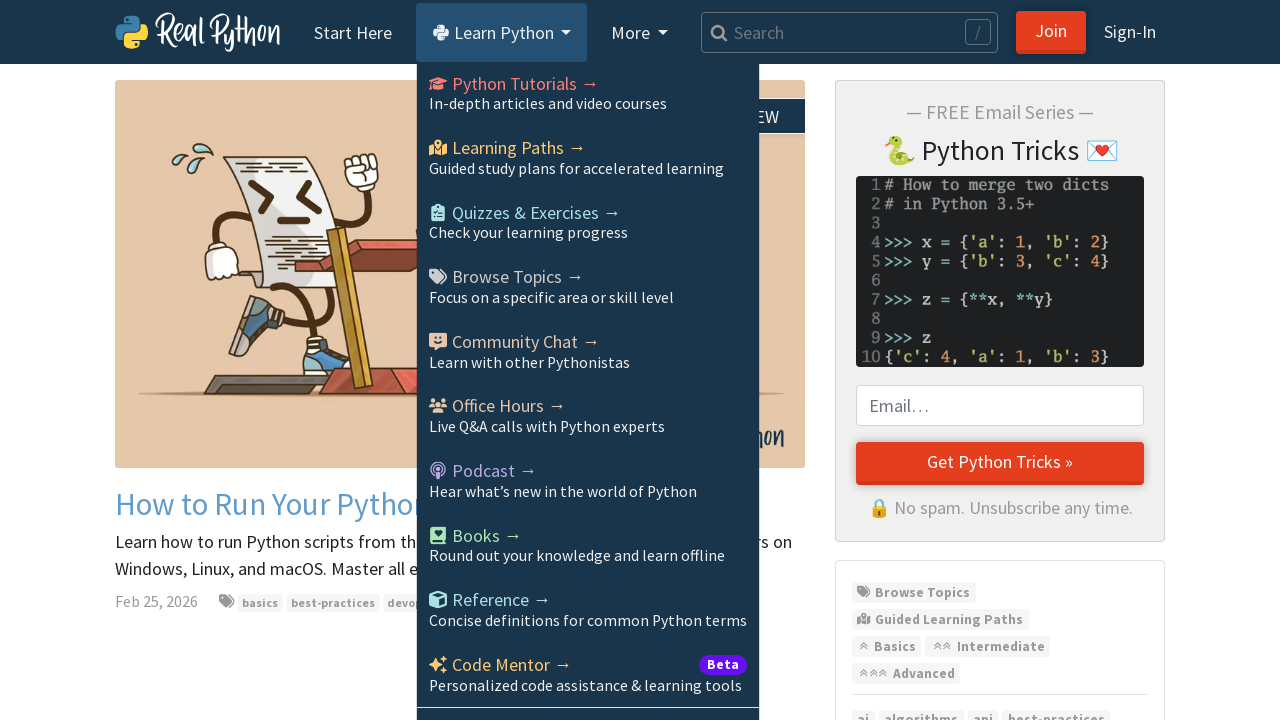

Dropdown menu items appeared
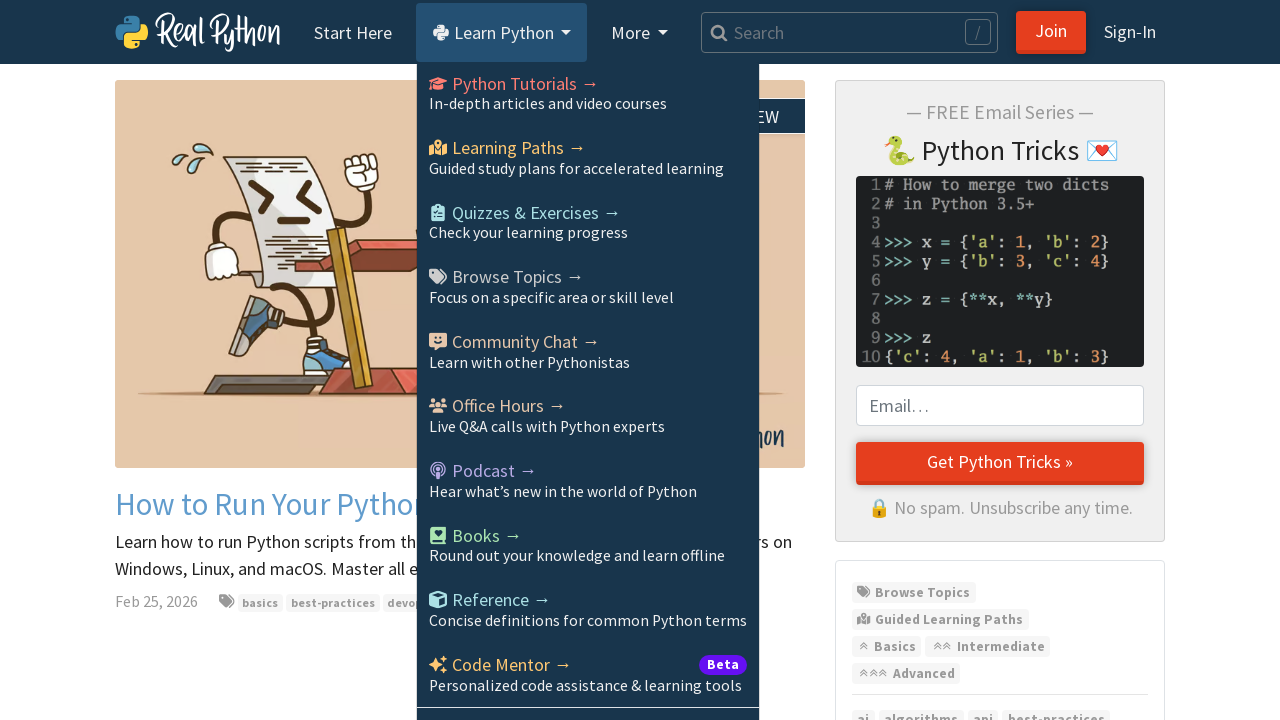

Located dropdown item elements
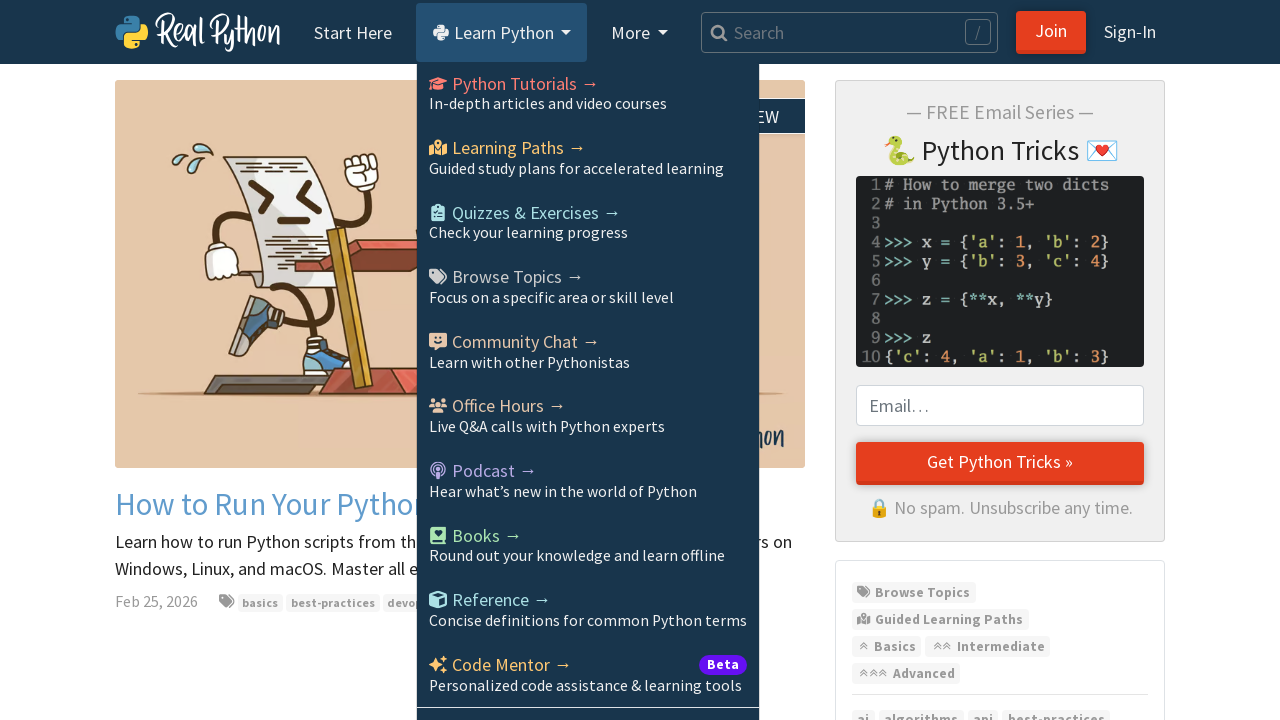

Clicked on the 4th dropdown item (Learning Paths) at (588, 288) on a.dropdown-item >> nth=3
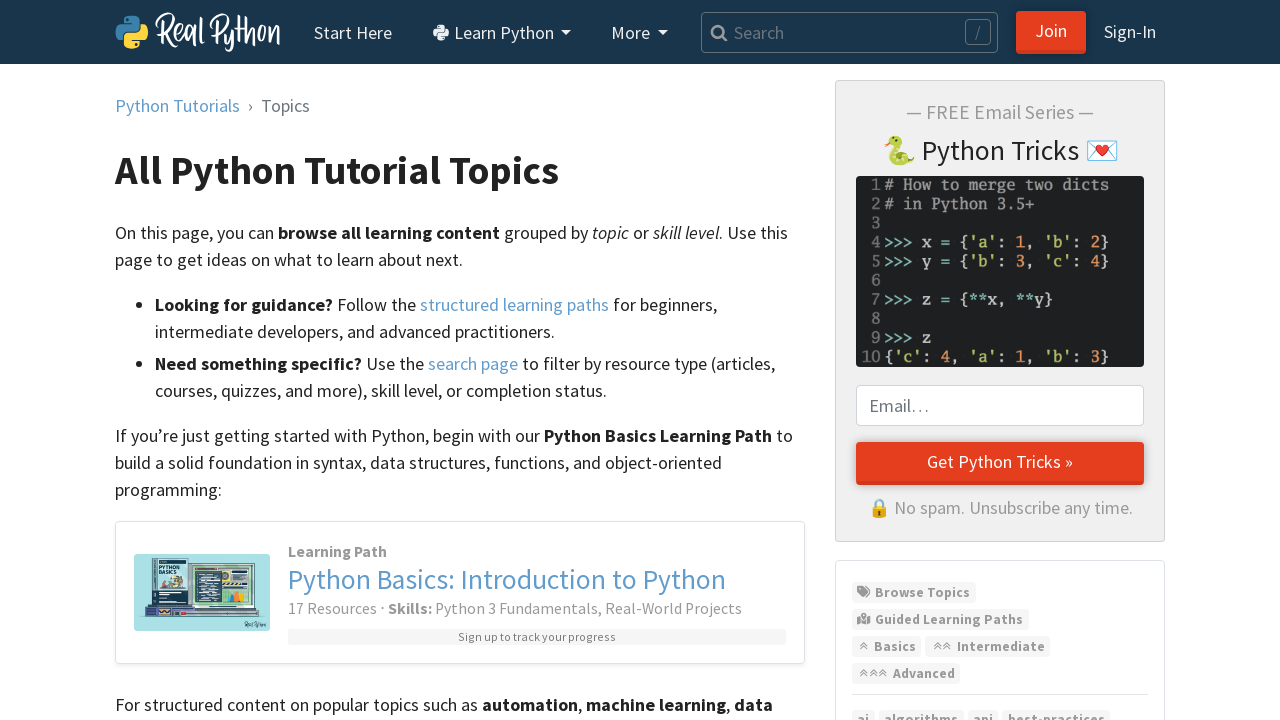

Navigated back to previous page
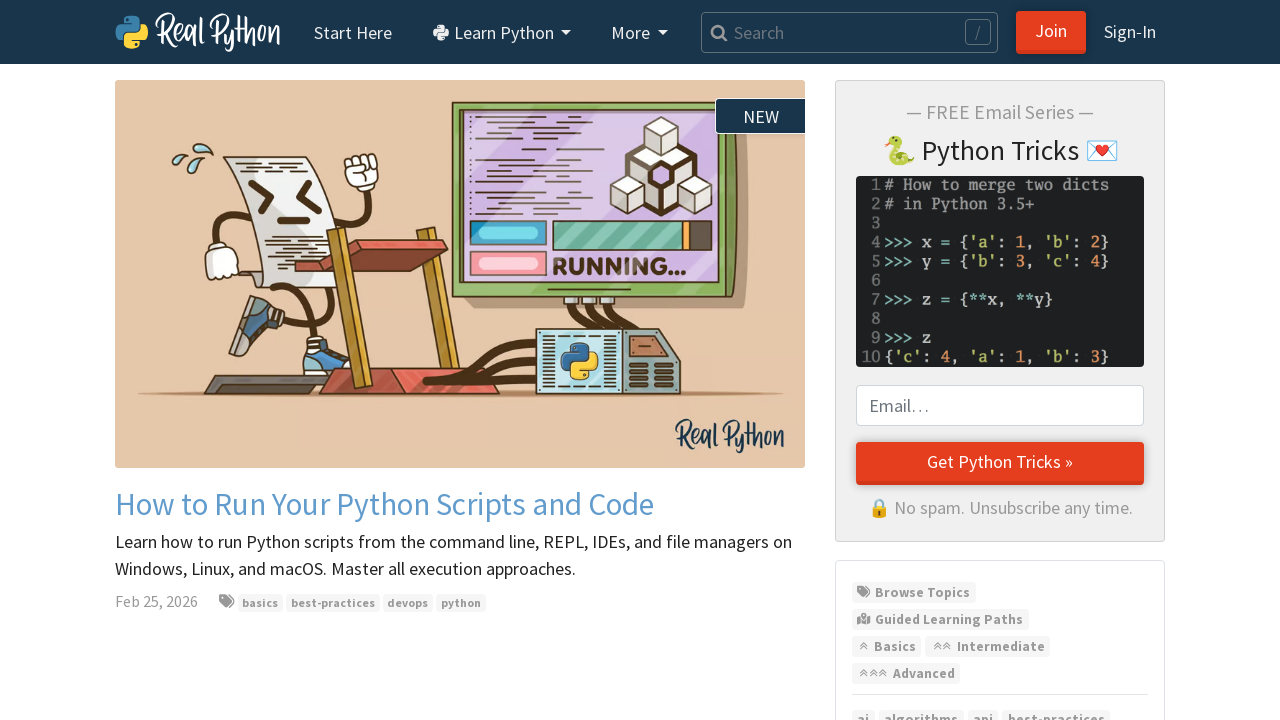

Navigated forward to Learning Paths page
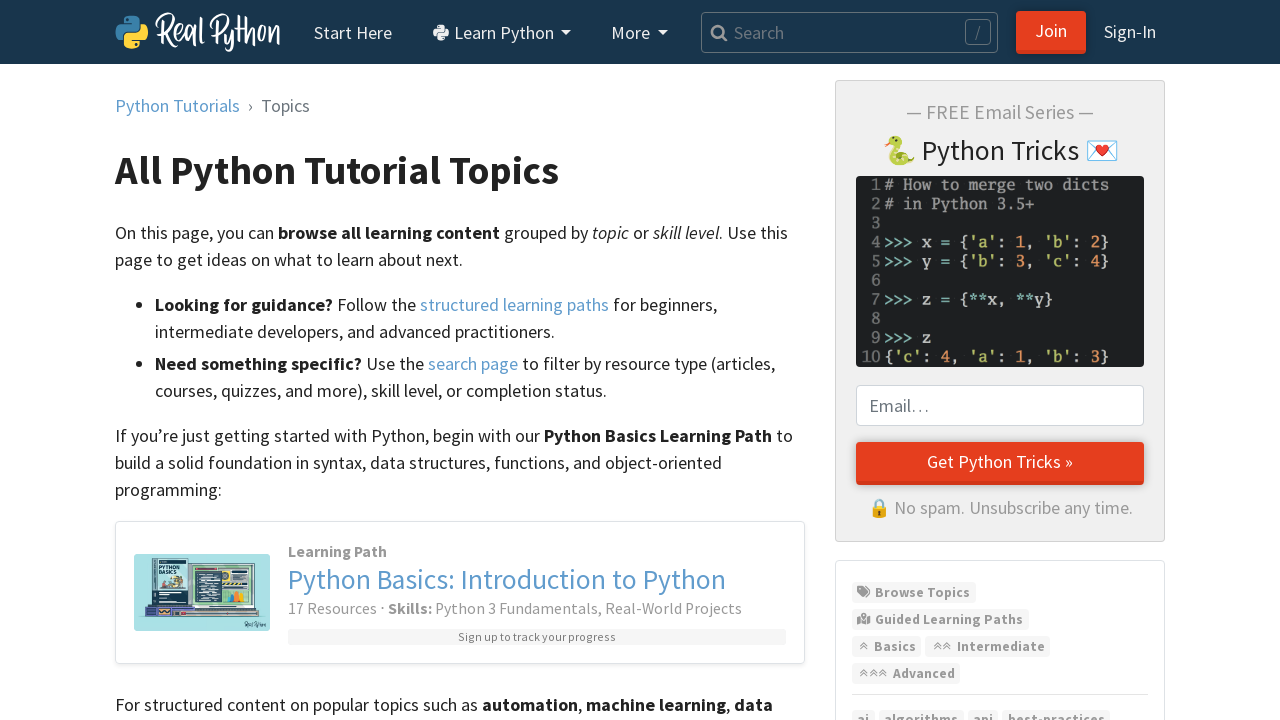

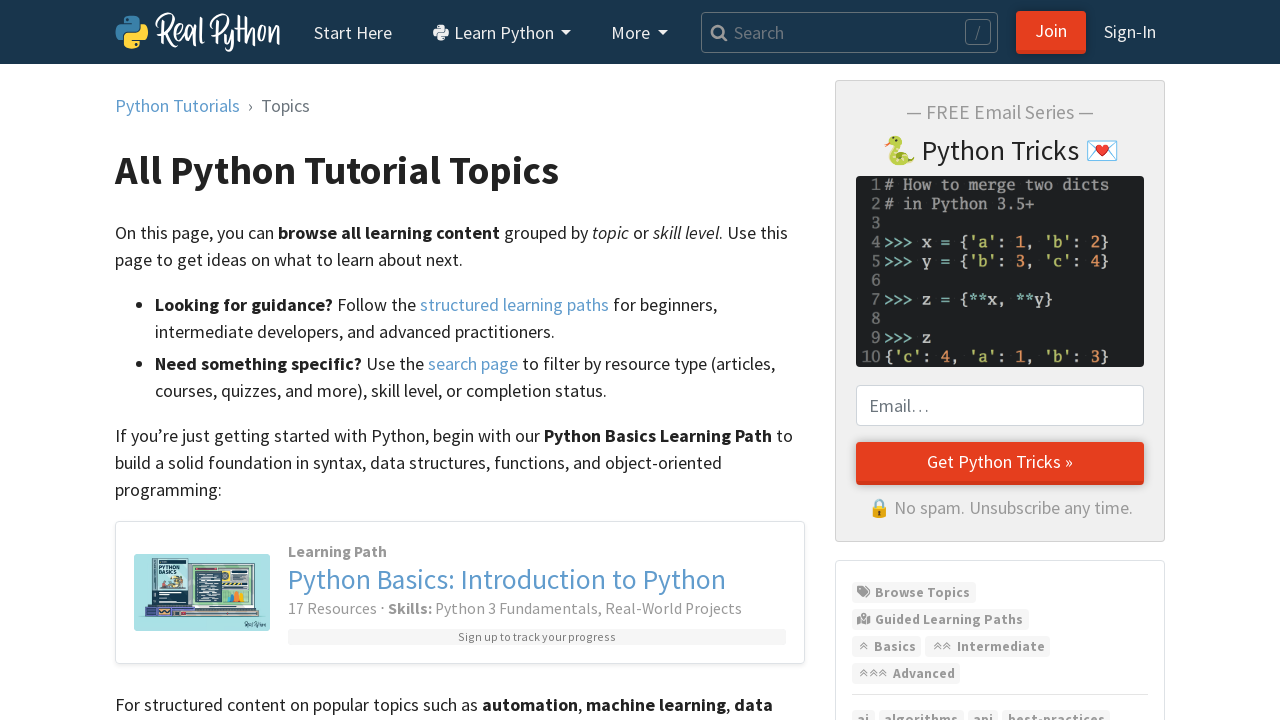